Navigates to Medimention website and clicks on the Facebook social media link

Starting URL: https://www.medimention.com/

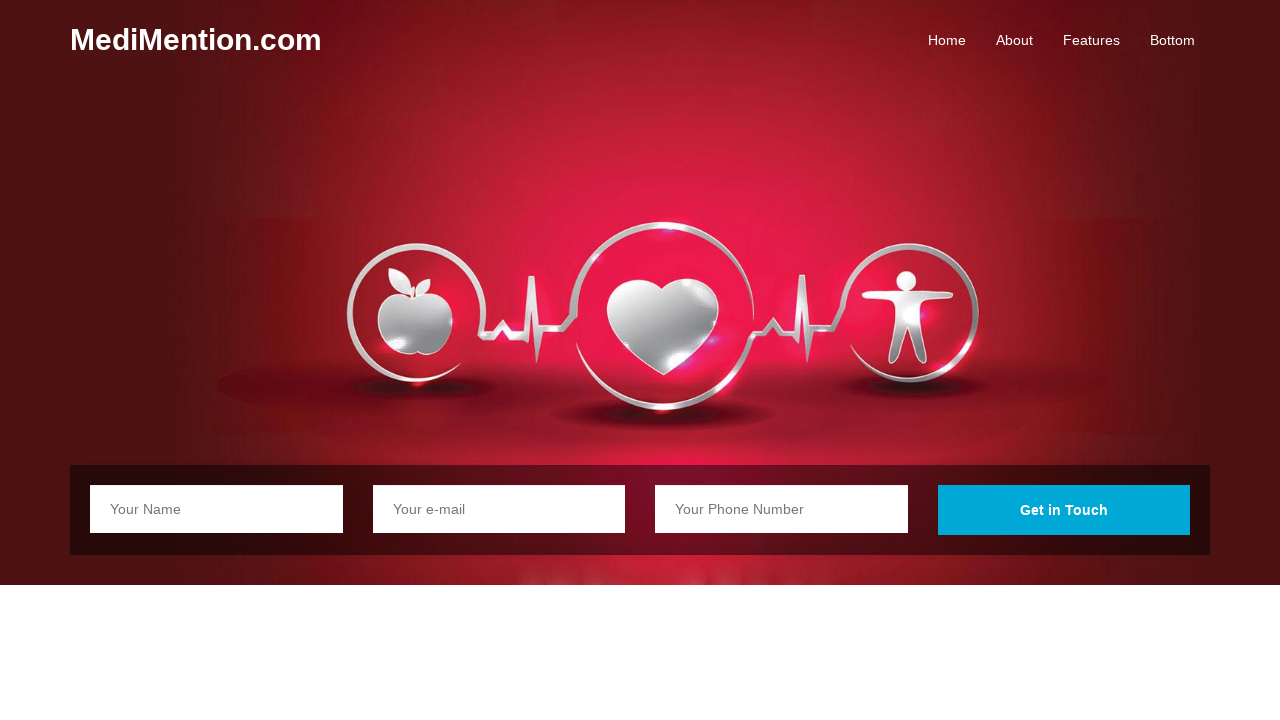

Navigated to Medimention website
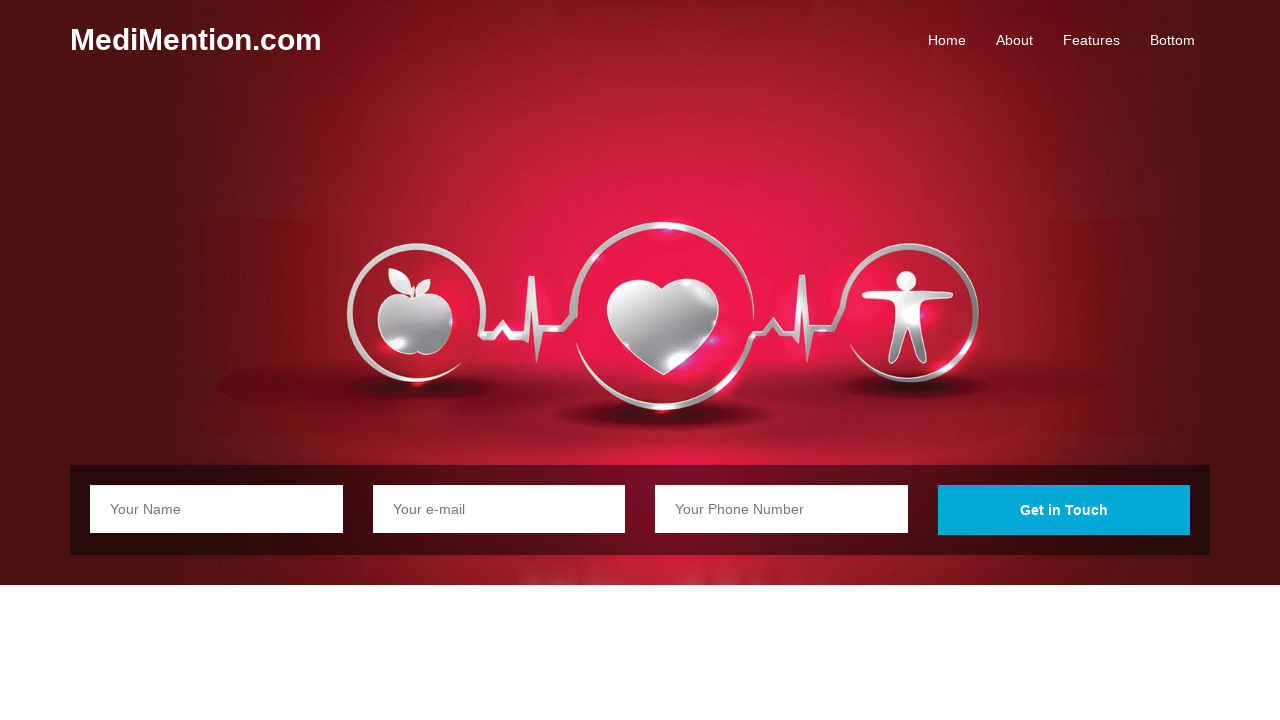

Clicked on Facebook social media link at (380, 361) on i.fa.fa-facebook
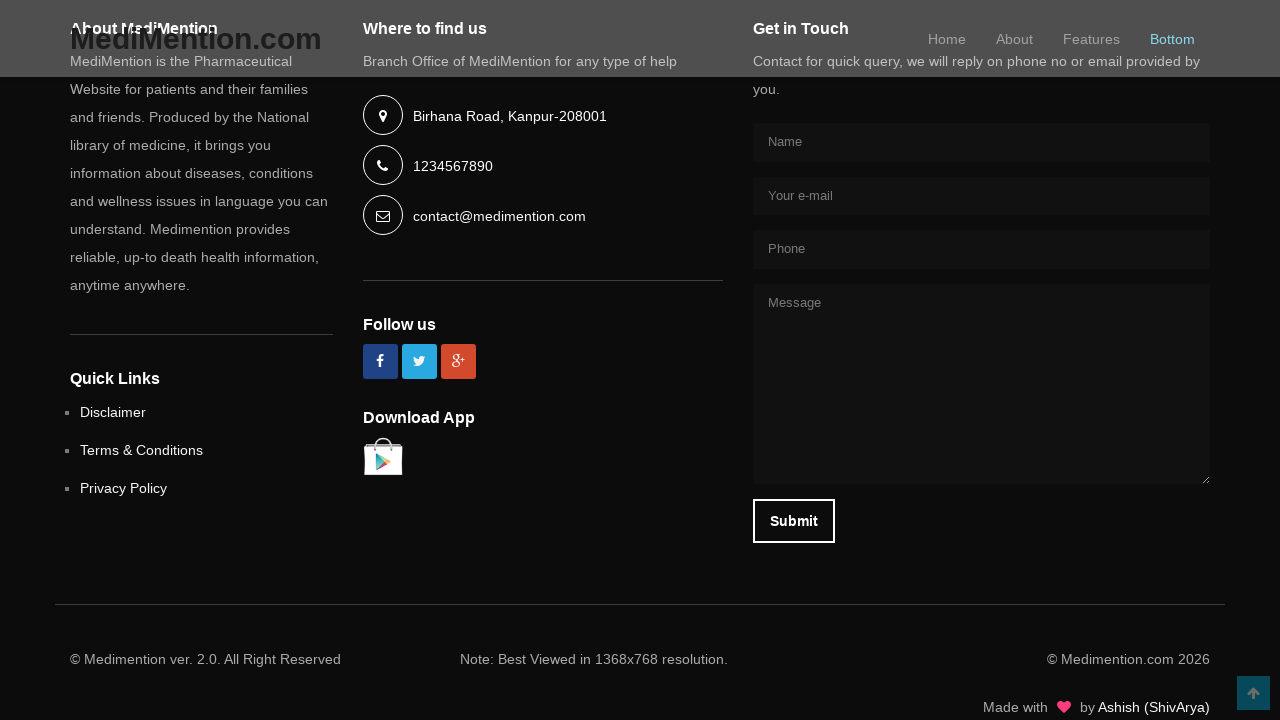

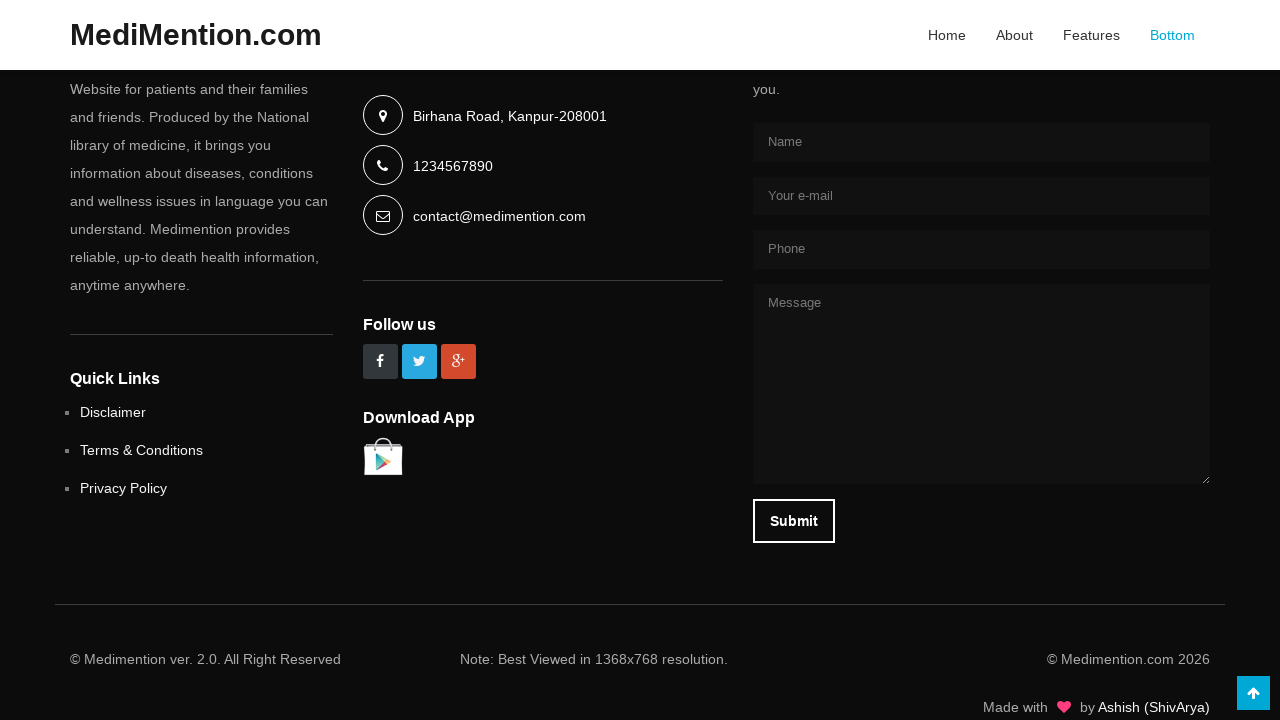